Tests deleting a row from a web table by clicking the delete link associated with a specific row containing 'http://www.jdoe.com'

Starting URL: http://the-internet.herokuapp.com/tables

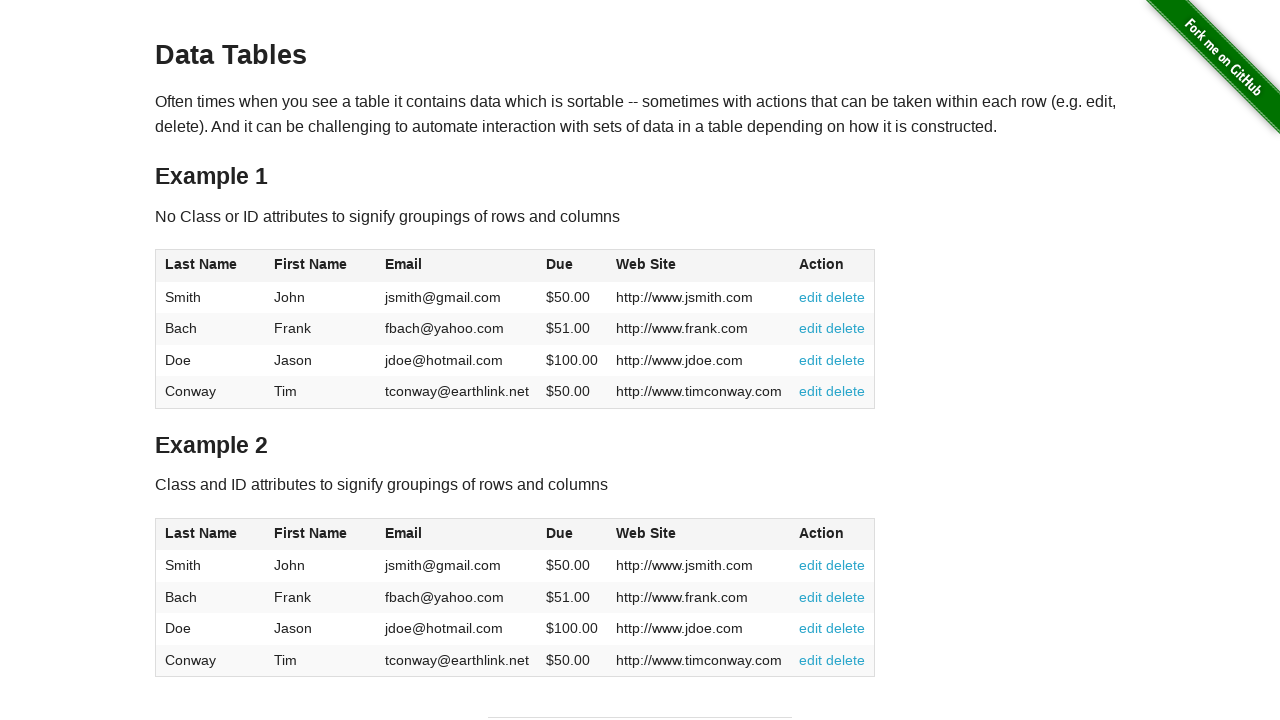

Navigated to the-internet.herokuapp.com/tables
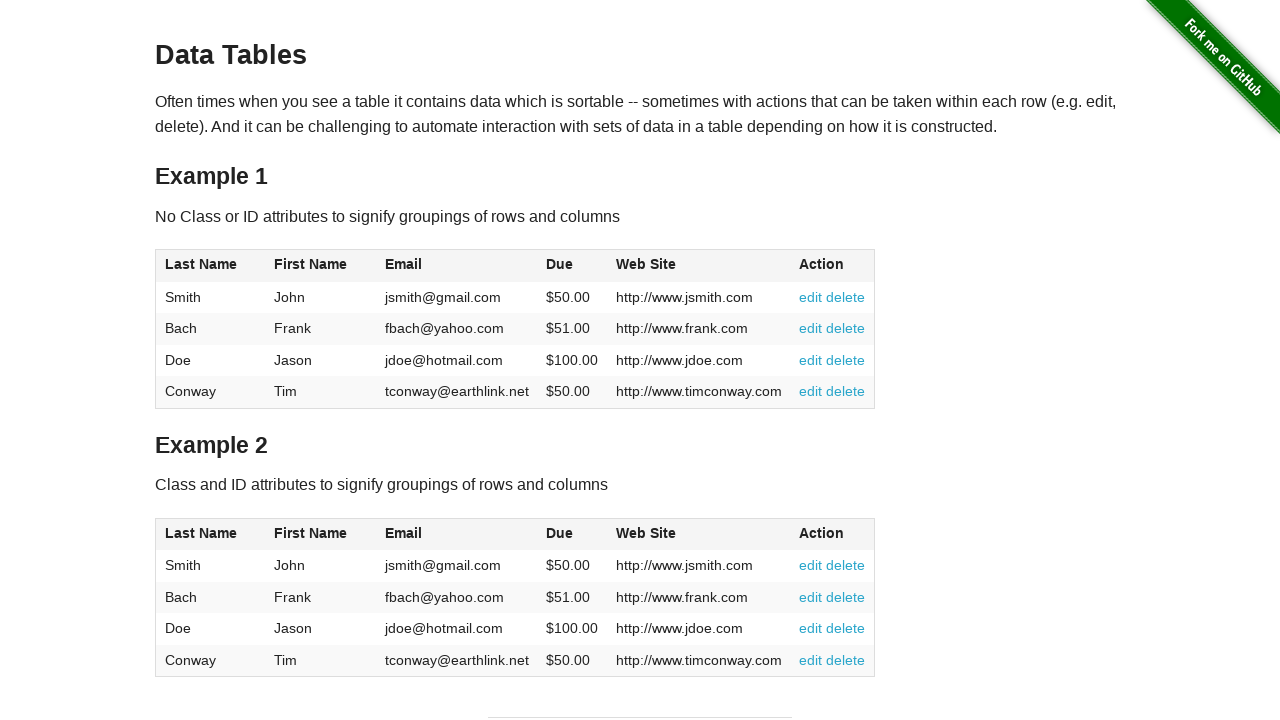

Clicked delete link for row containing 'http://www.jdoe.com' at (846, 360) on xpath=//table[@id='table1']//td[contains(text(),'http://www.jdoe.com')]/followin
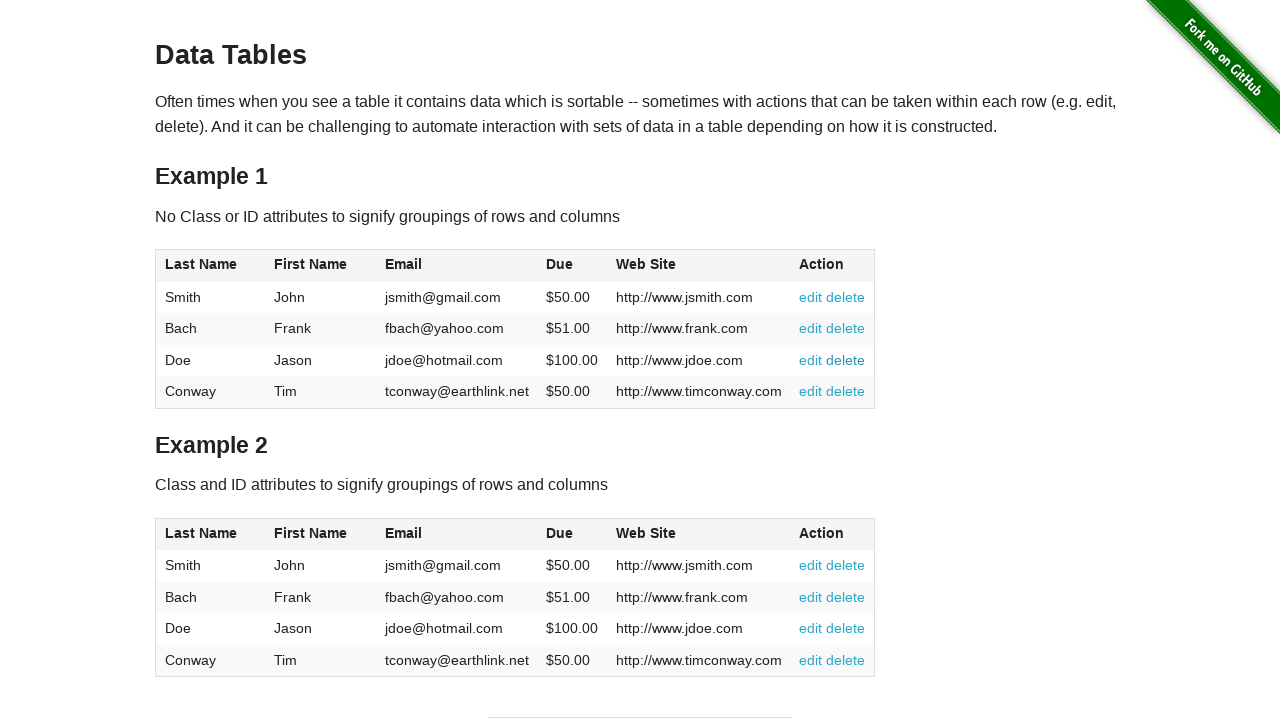

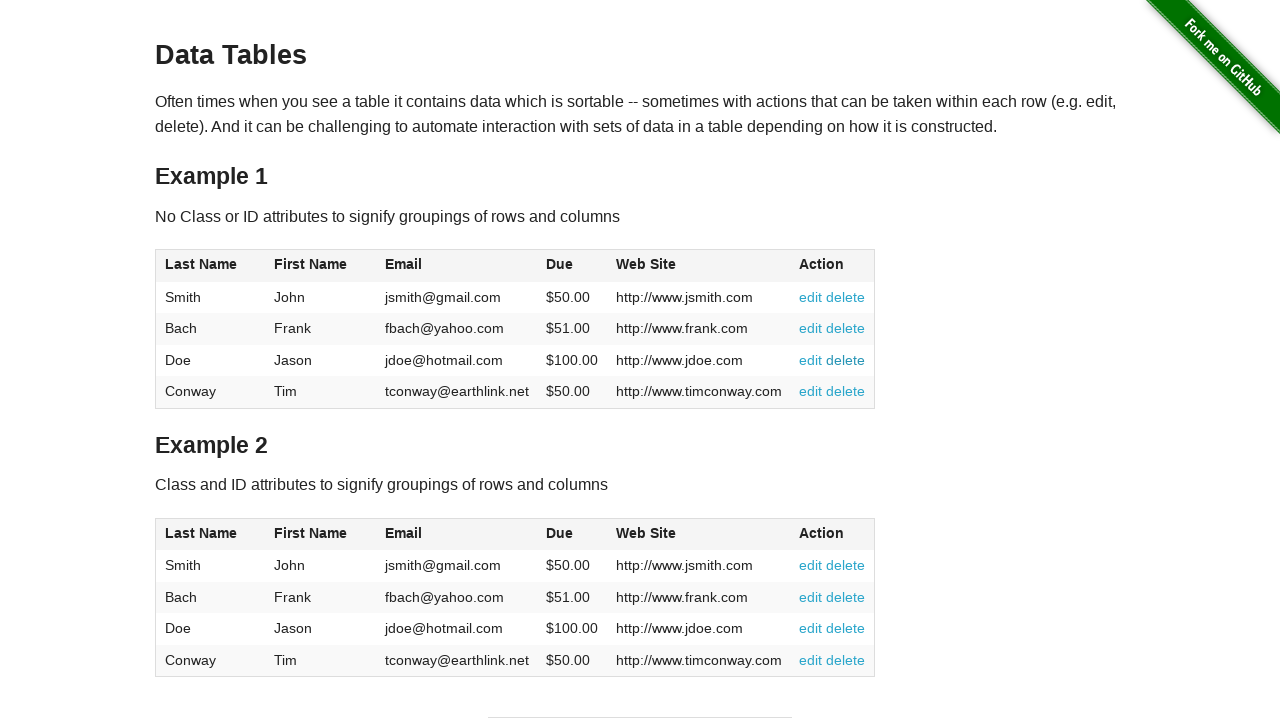